Tests file upload functionality by selecting a file input element and uploading a file to a form.

Starting URL: http://suninjuly.github.io/file_input.html

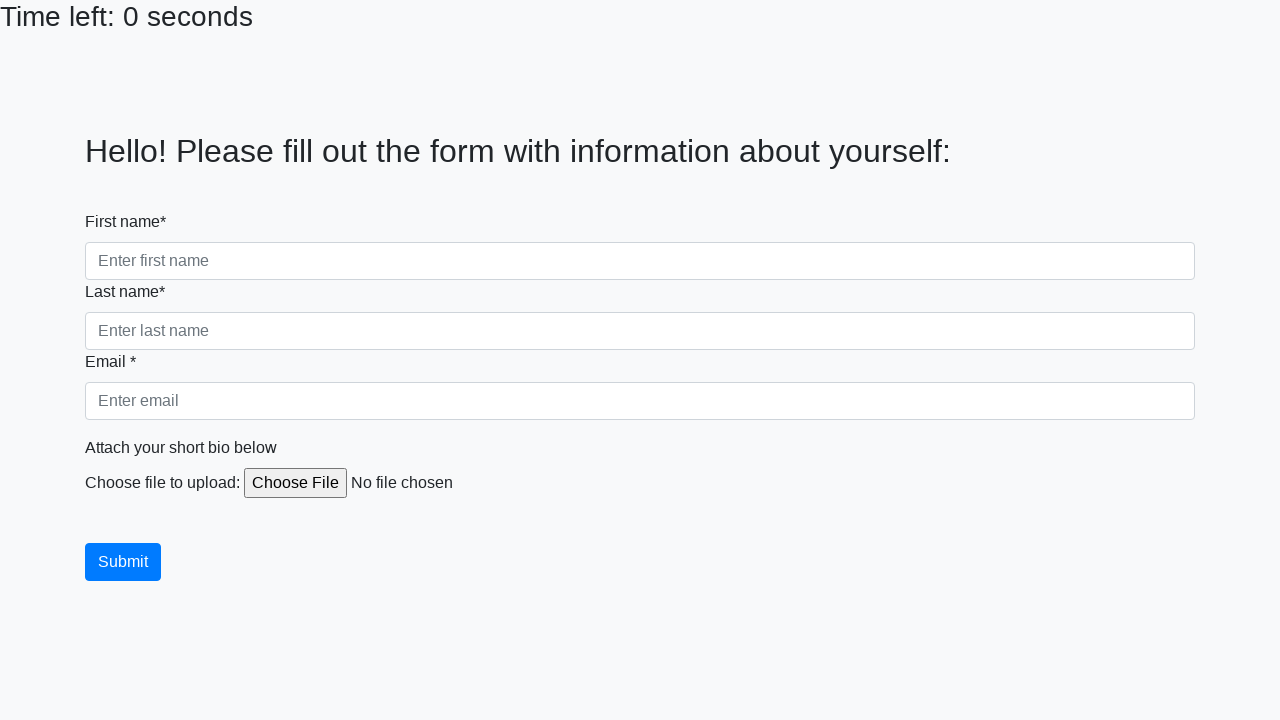

Created temporary test file with content
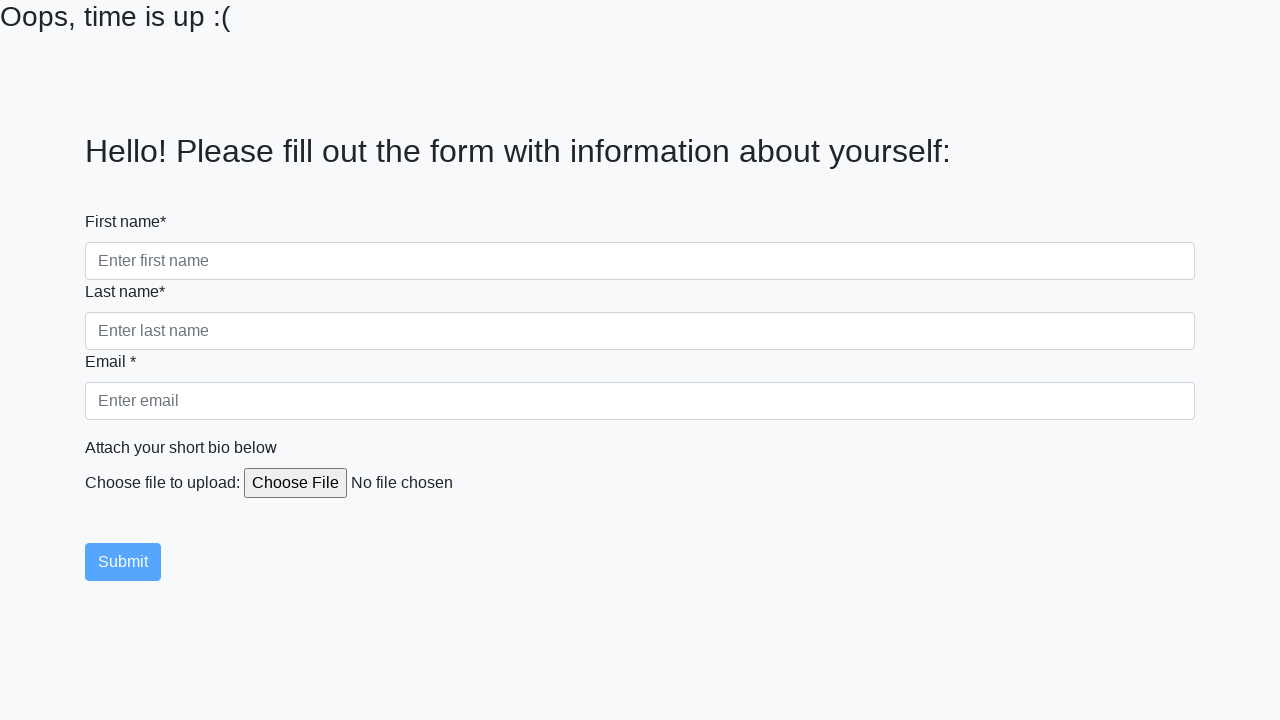

Selected and uploaded test file using file input element
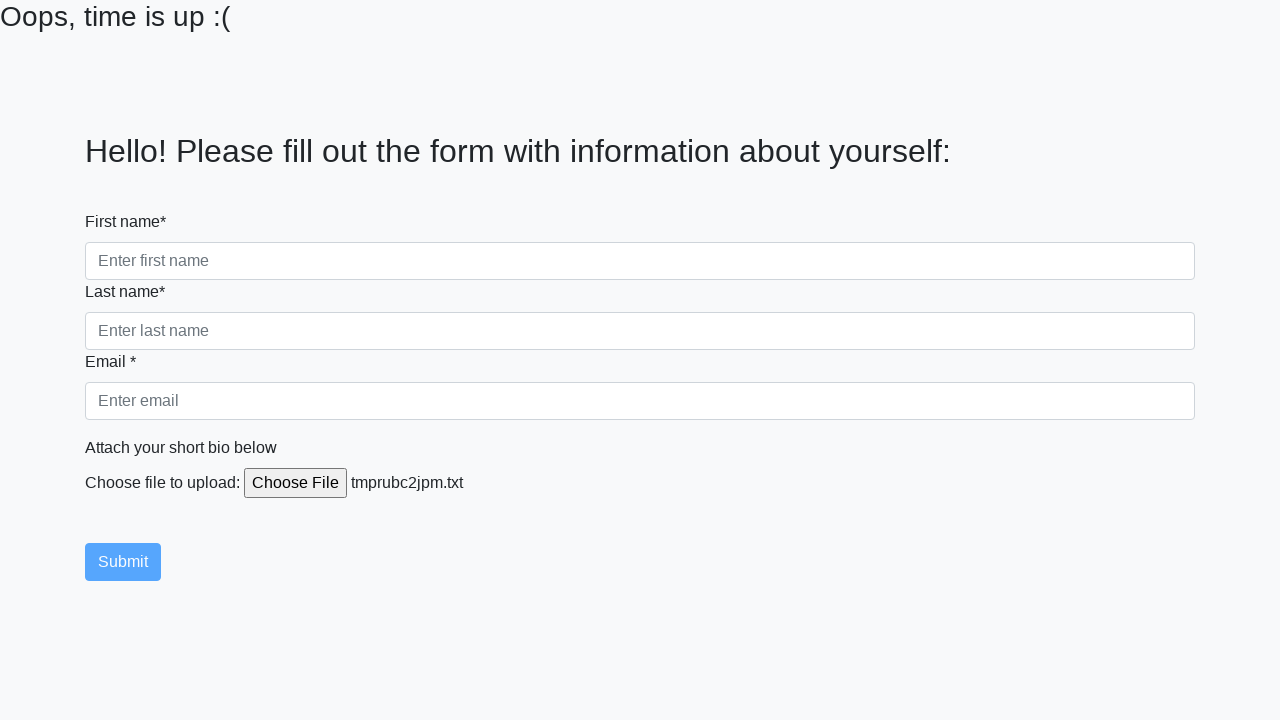

Cleaned up temporary test file
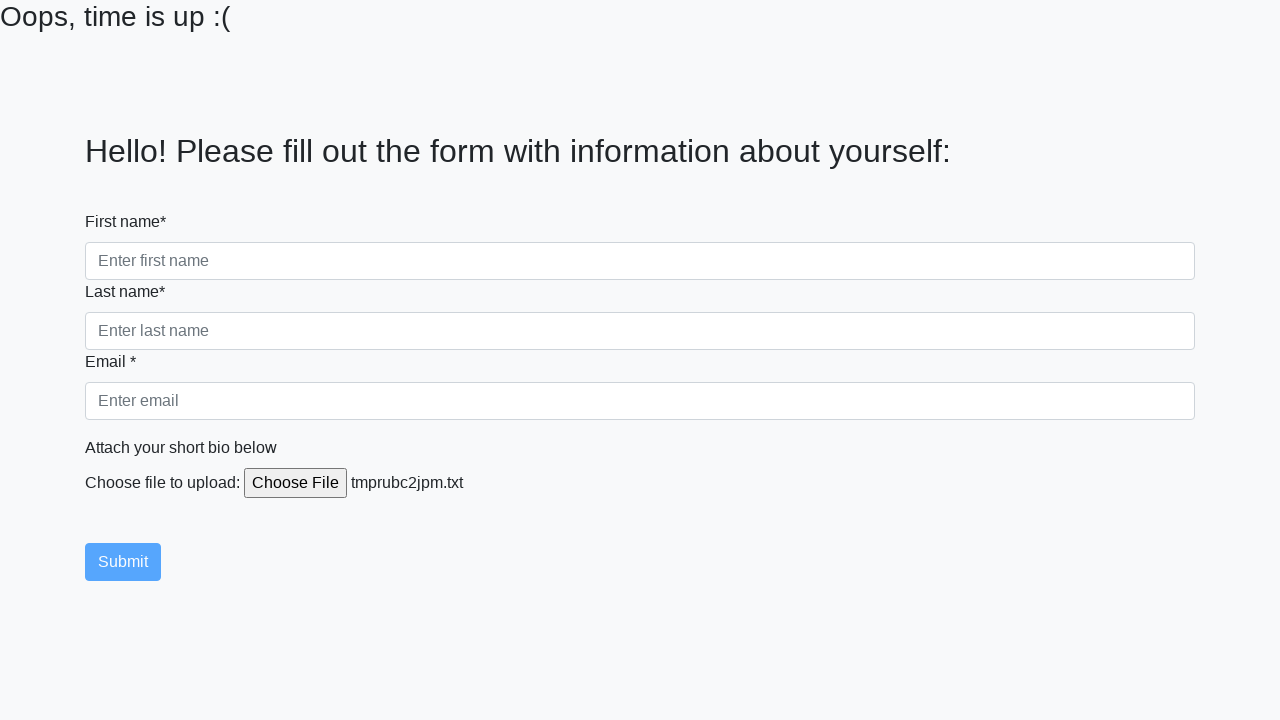

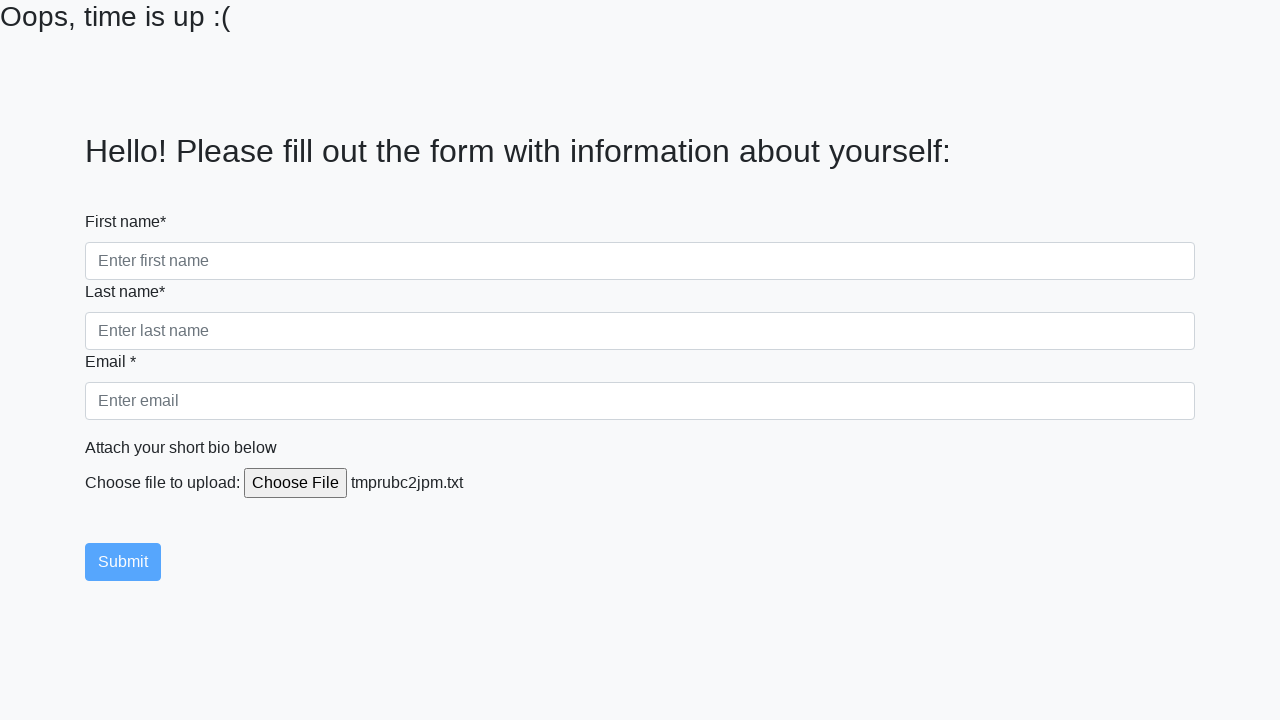